Tests scrolling to a form element and filling in name and date fields on a scroll test page

Starting URL: https://formy-project.herokuapp.com/scroll

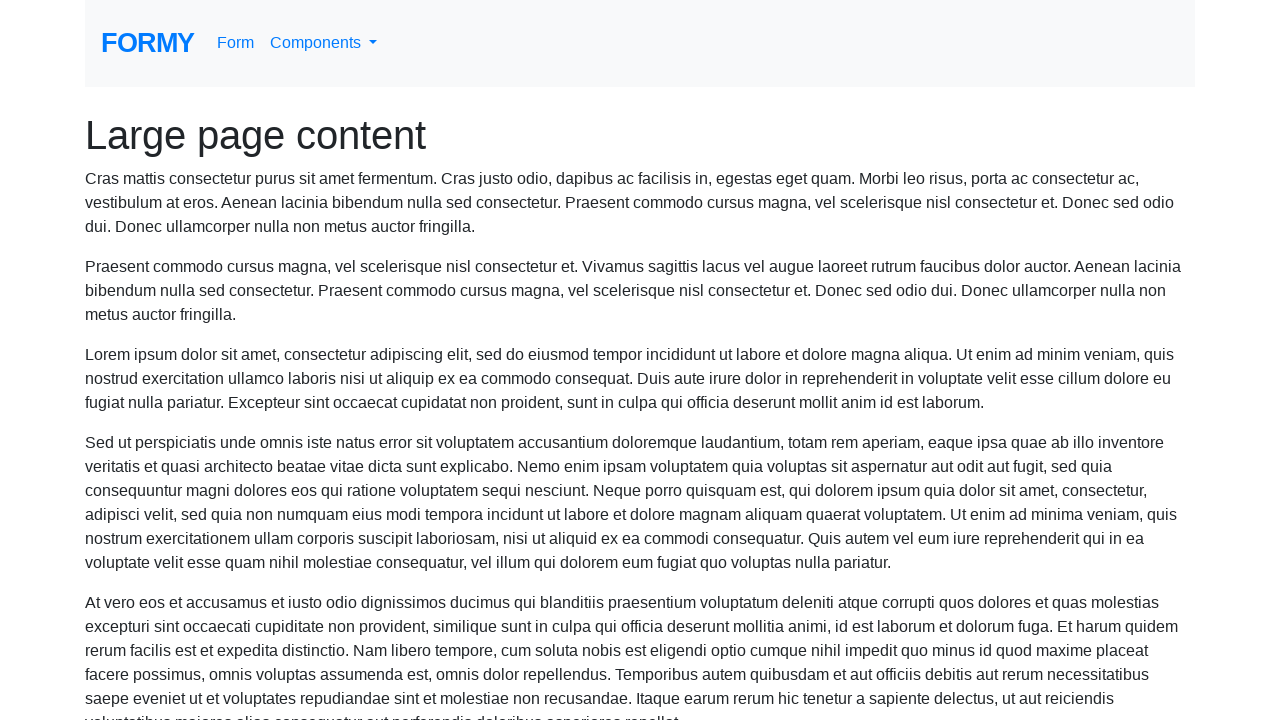

Located the name field element
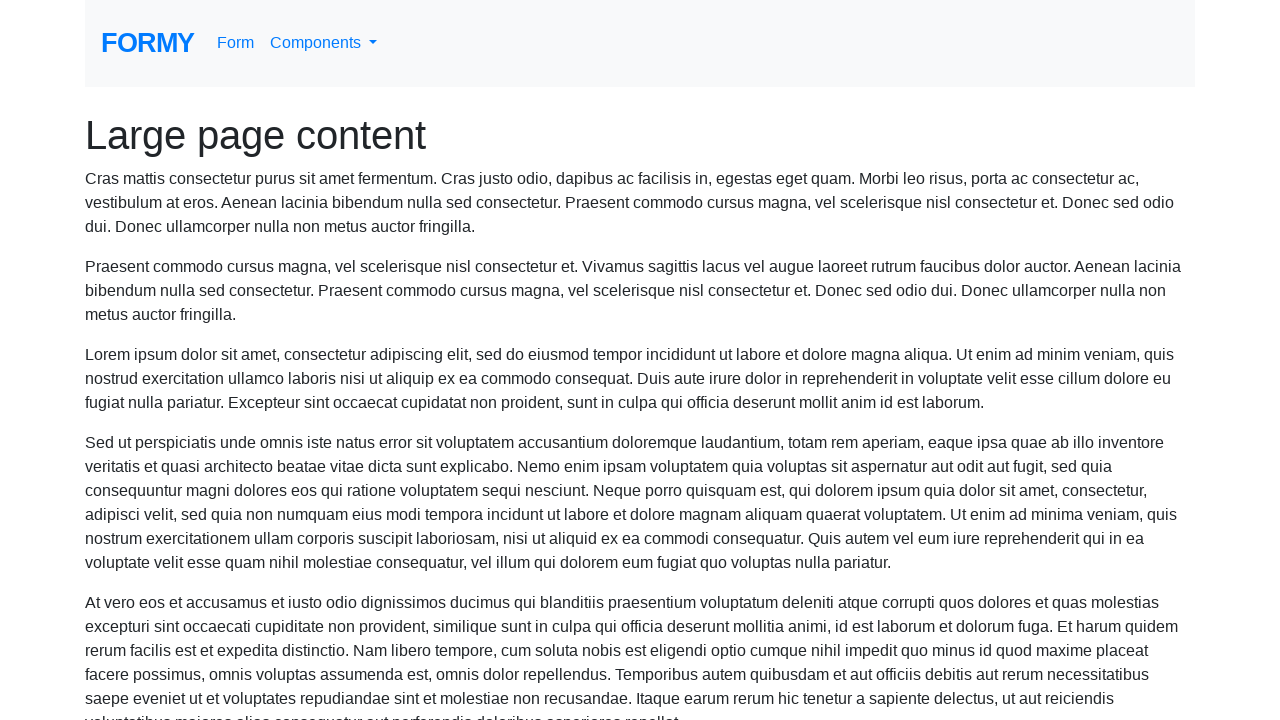

Scrolled to name field
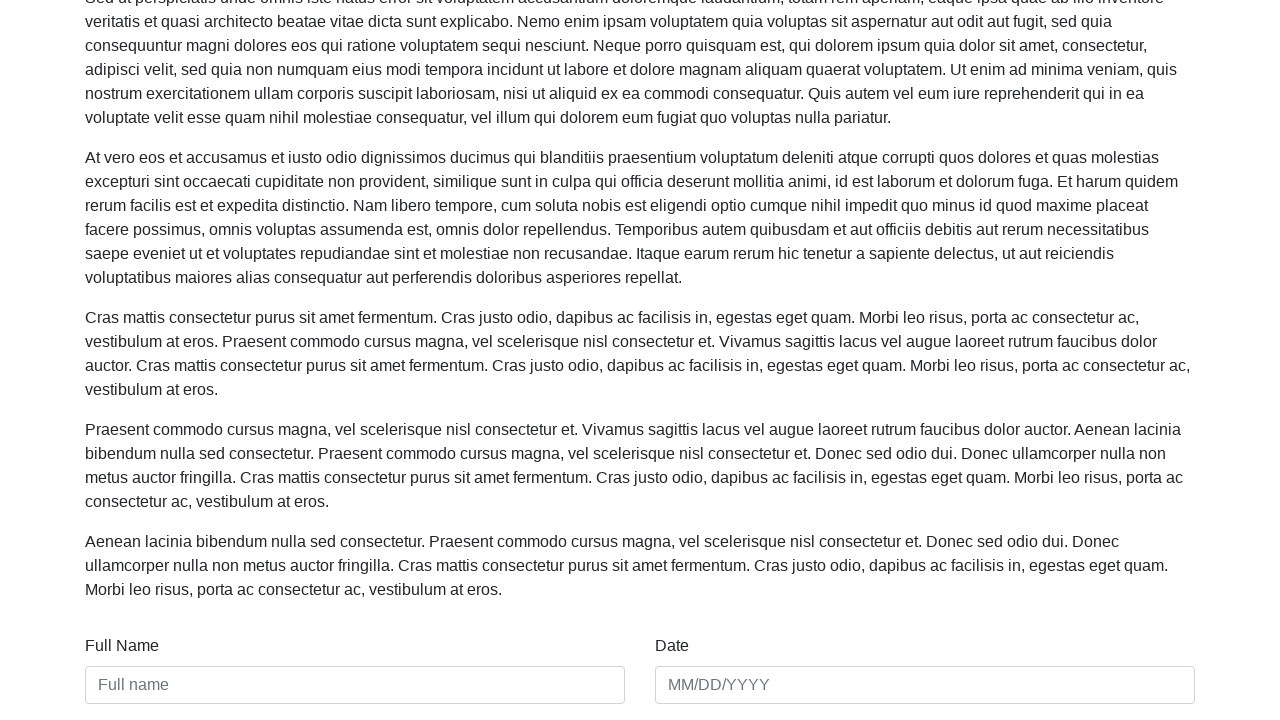

Filled name field with 'Siarhei Yaumenau' on #name
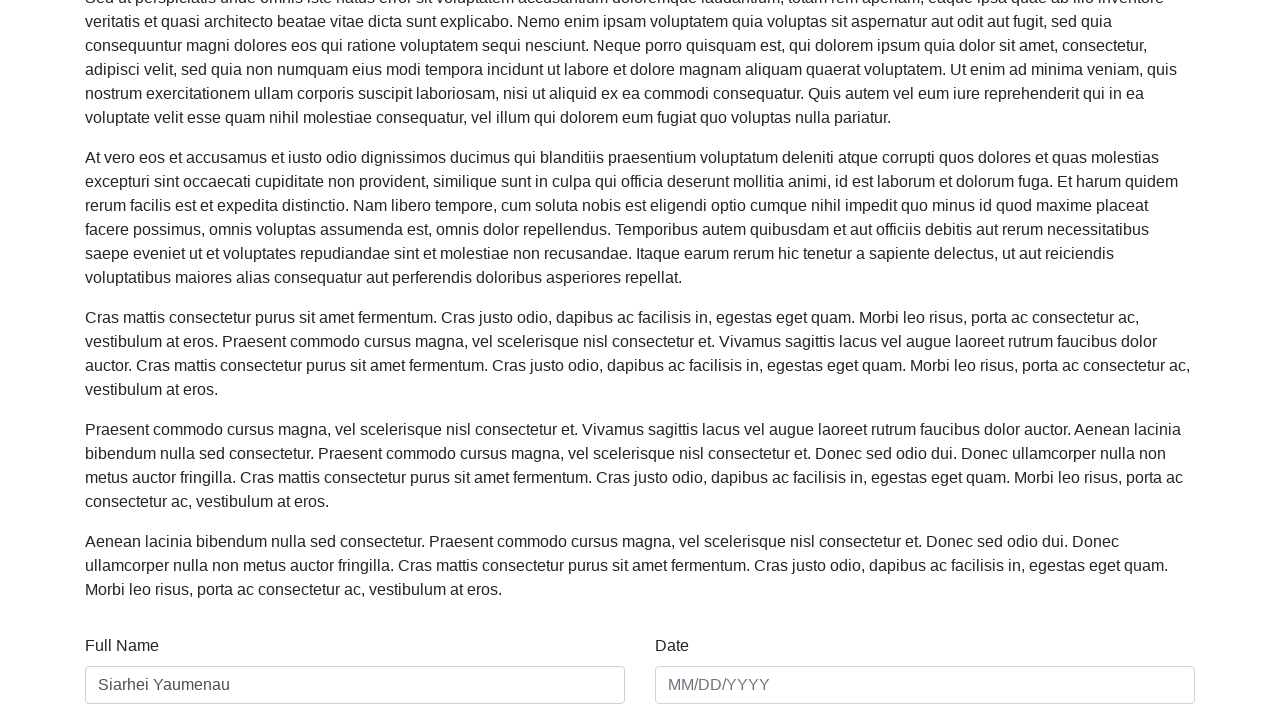

Filled date field with '10/04/2023' on #date
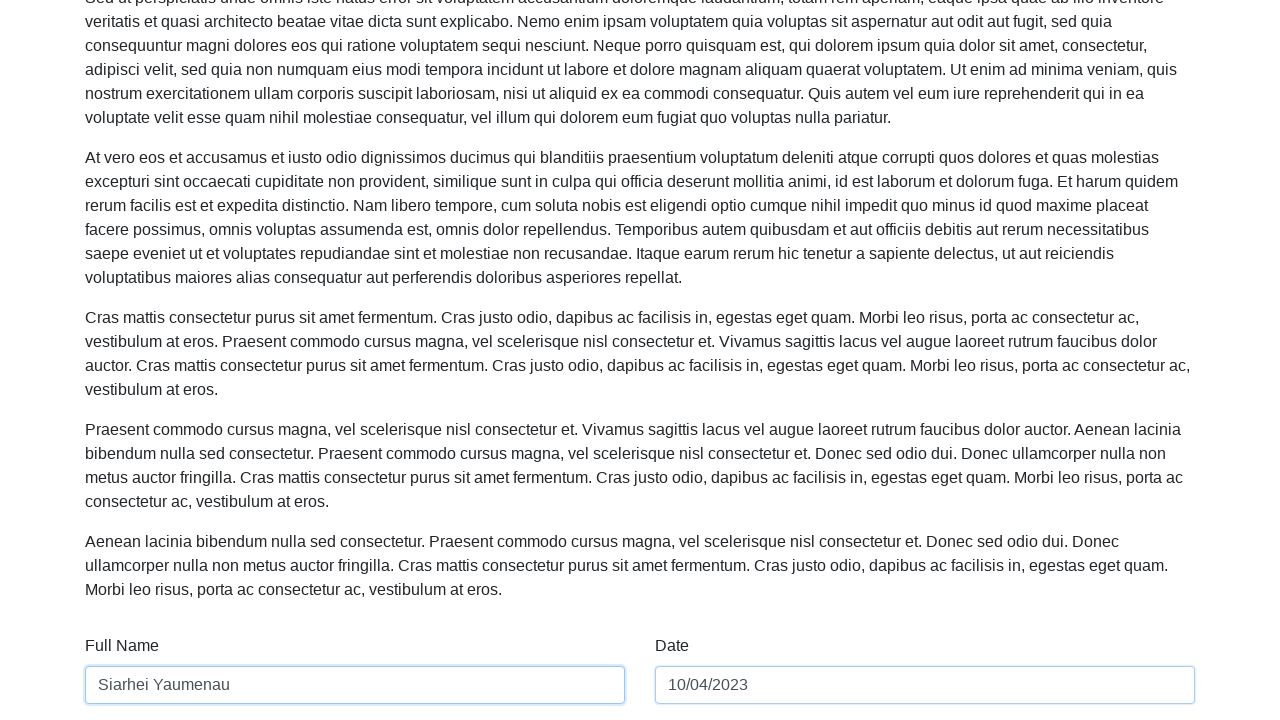

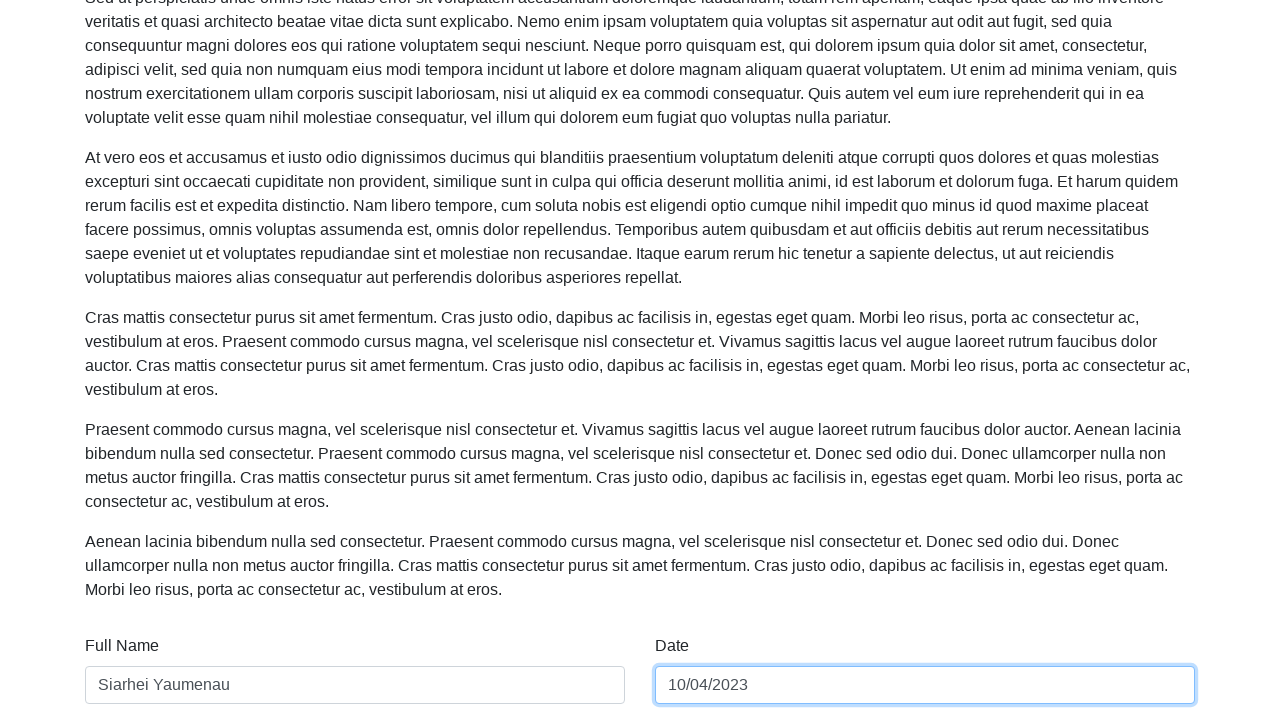